Tests form interaction by filling a username field with text and then performing a keyboard shortcut to select all text using Ctrl+A

Starting URL: http://www.theTestingWorld.com/testings

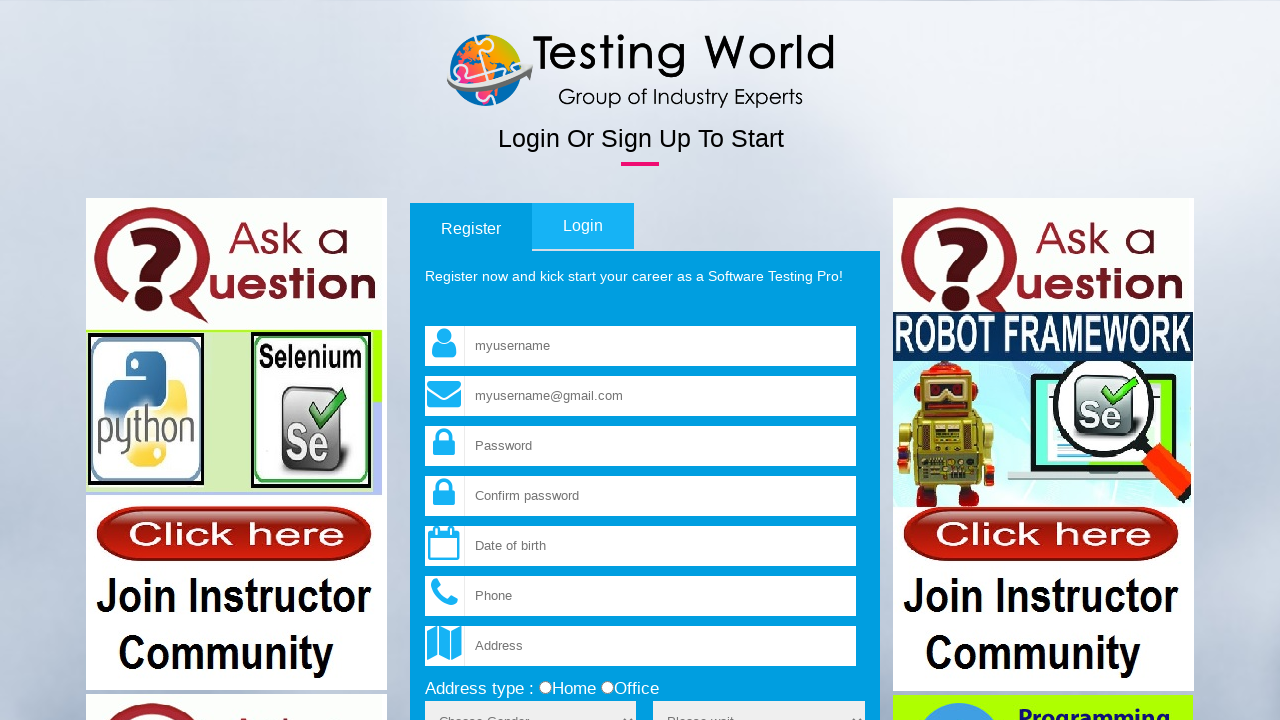

Filled username field with 'Hello' on input[name='fld_username']
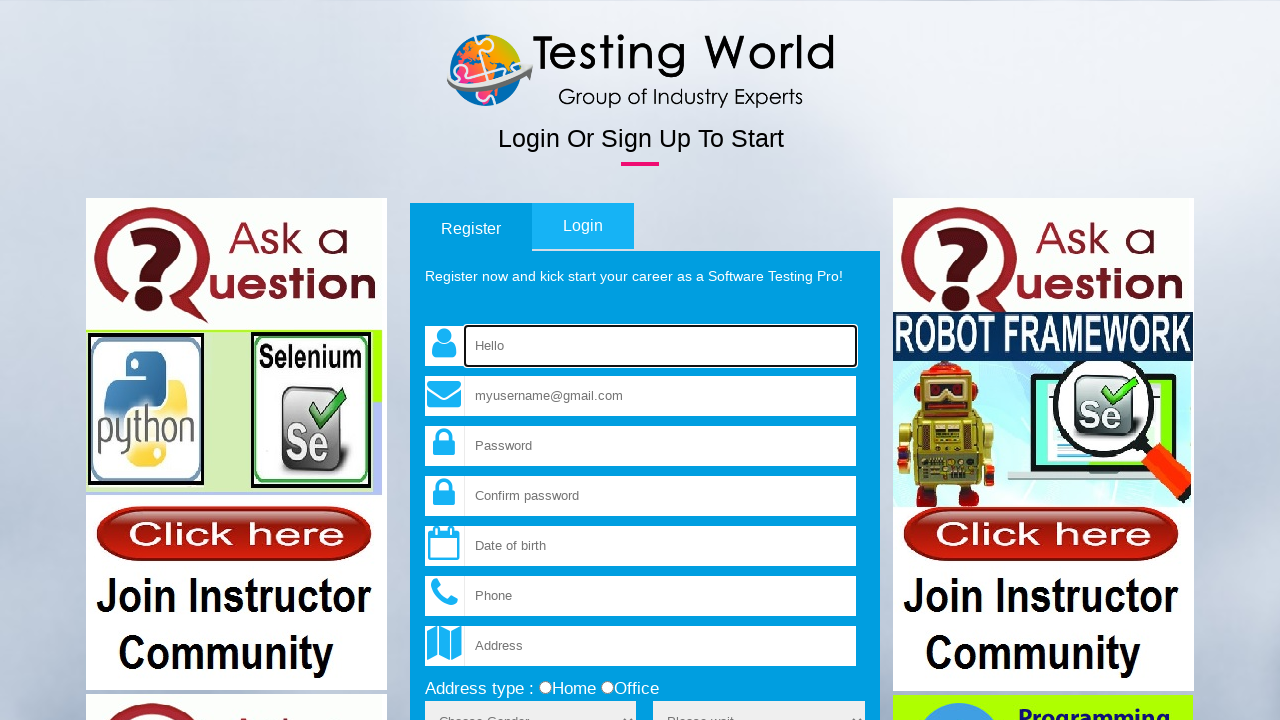

Pressed Ctrl+A to select all text in username field
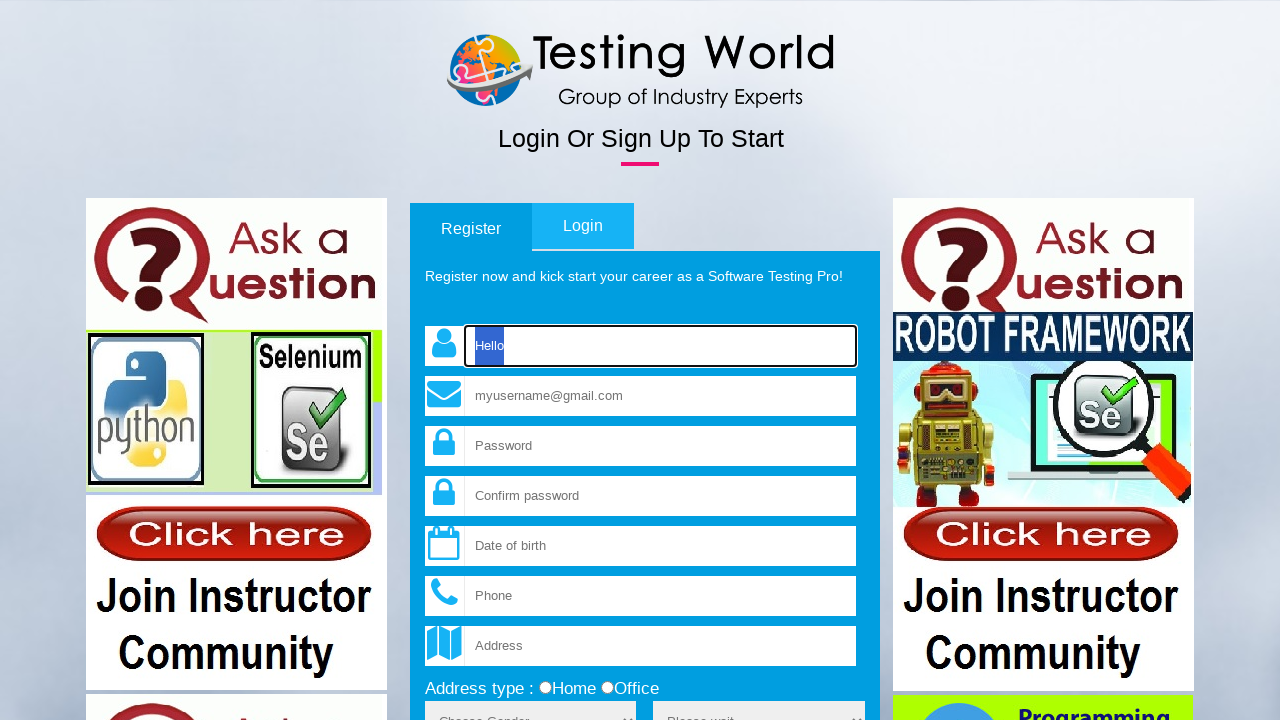

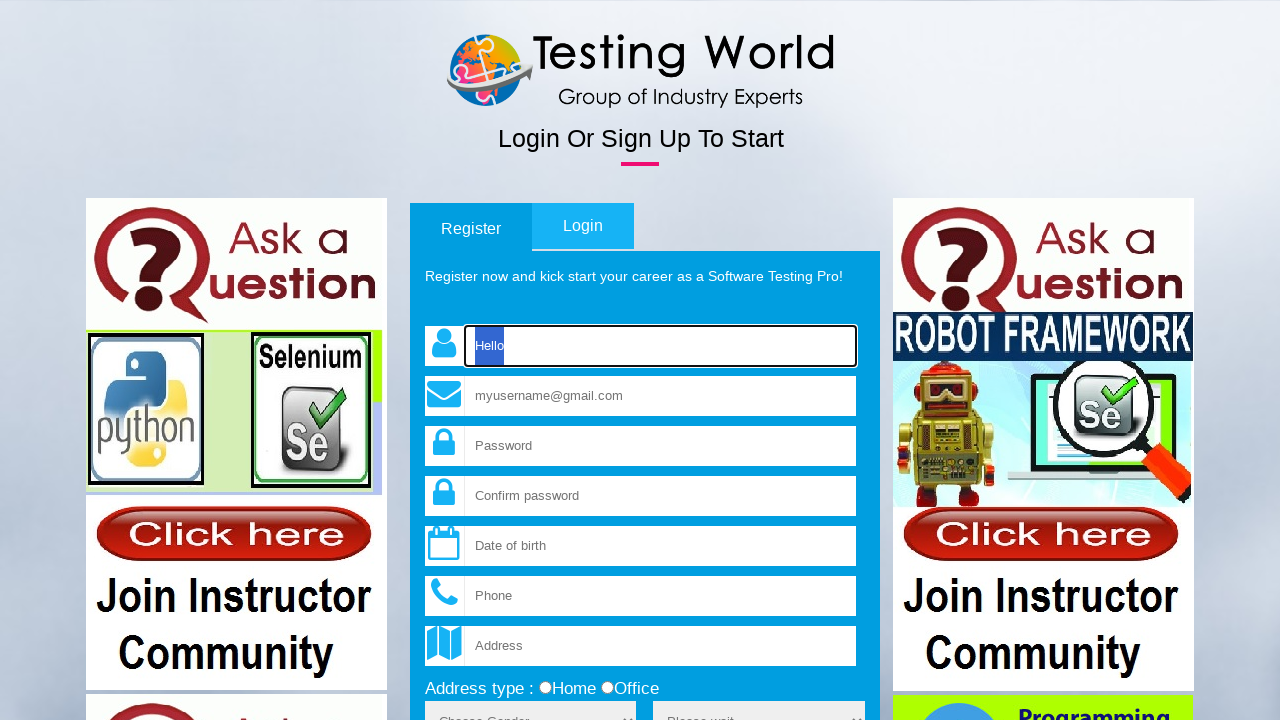